Tests browser tab/window handling by clicking a button that opens a new tab and verifying multiple windows are open

Starting URL: https://demoqa.com/browser-windows

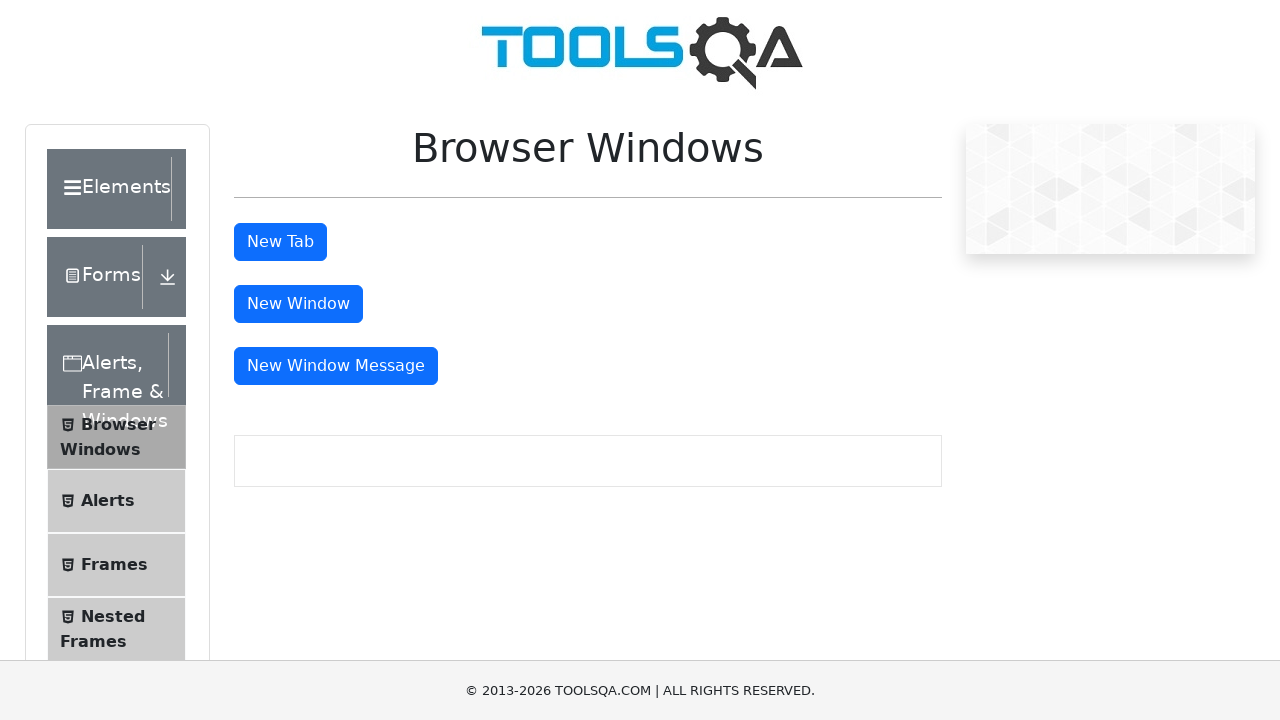

Page loaded and DOM content ready
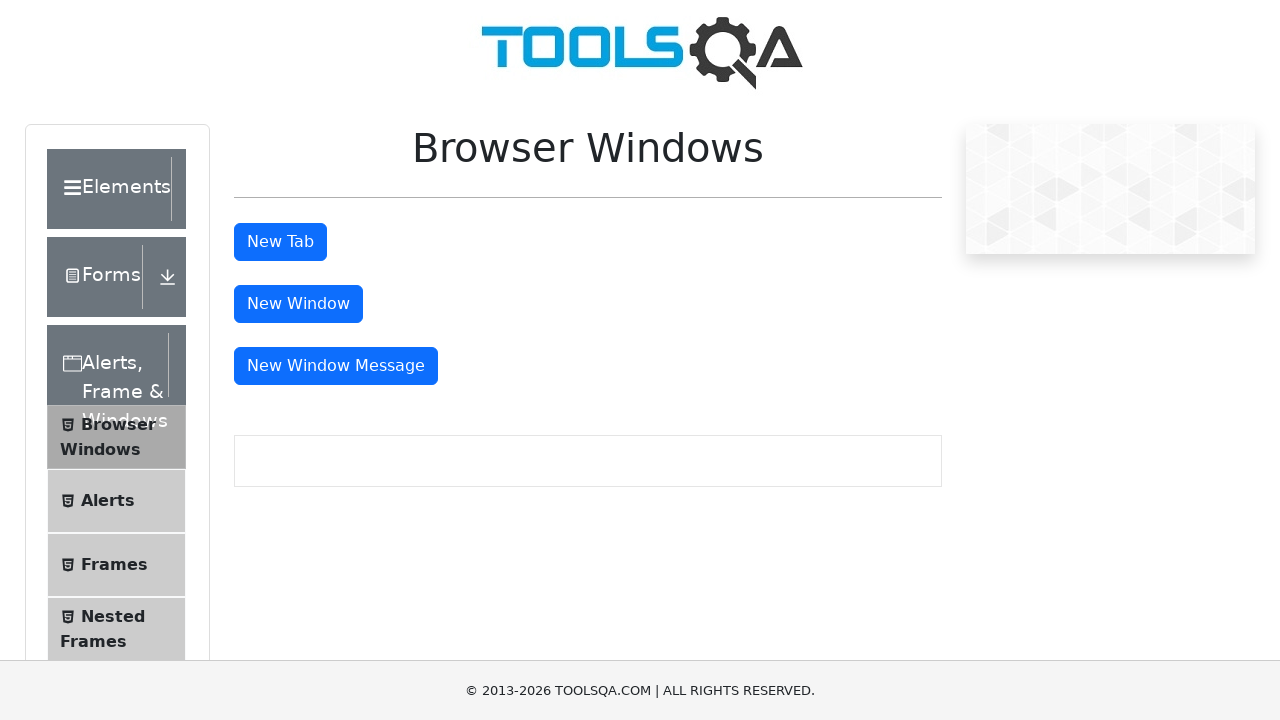

Clicked button to open new tab at (280, 242) on #tabButton
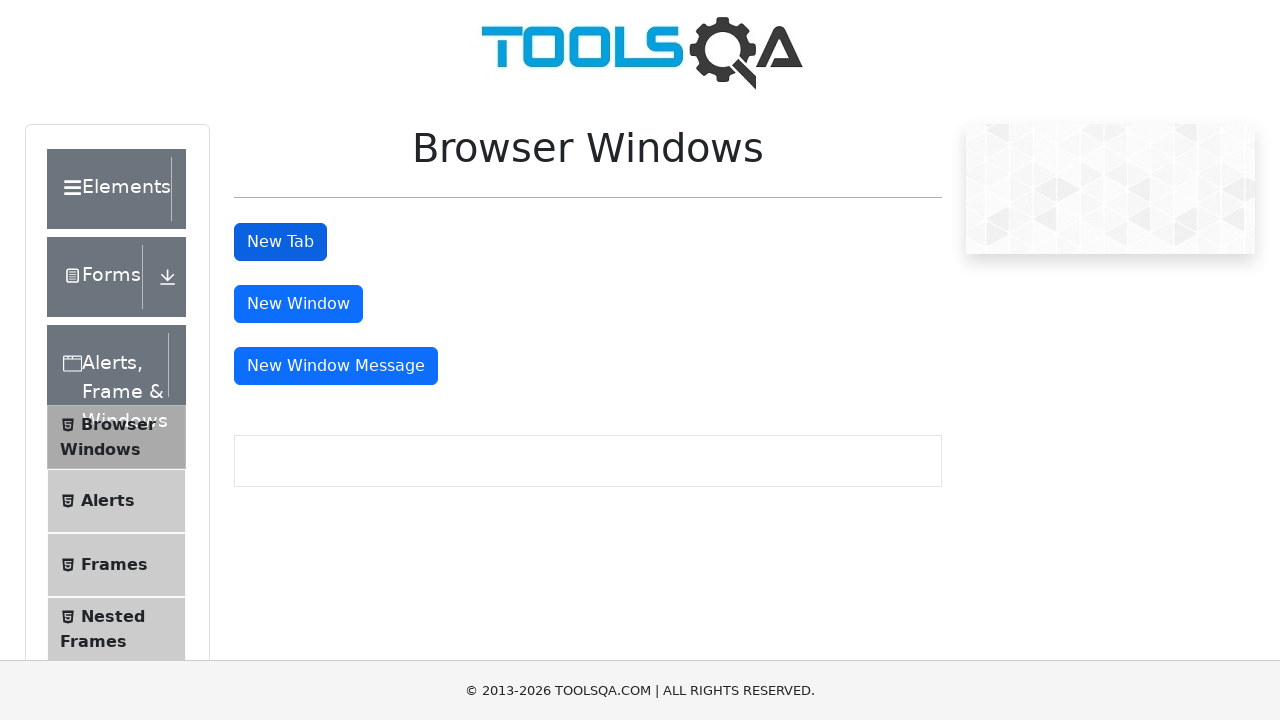

Waited 1 second for new tab to open
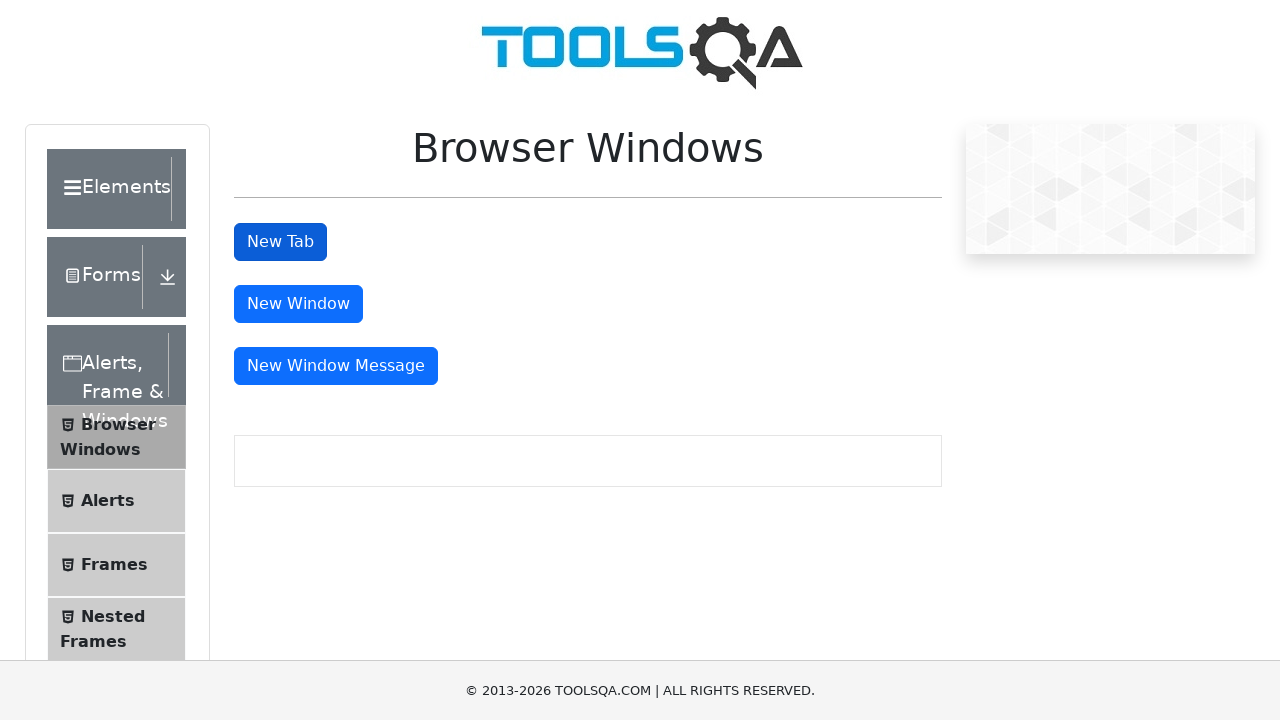

Retrieved all open pages/tabs: 2 tab(s) found
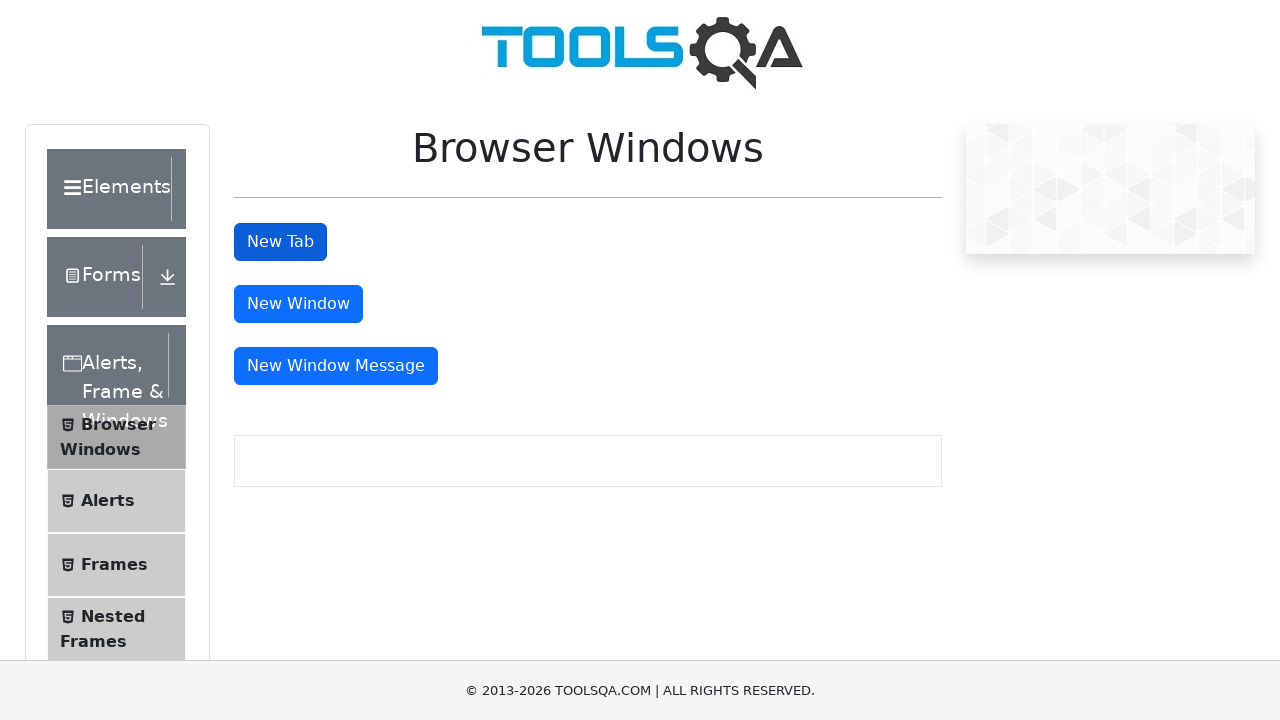

Verified that 2 tabs are open (original + new)
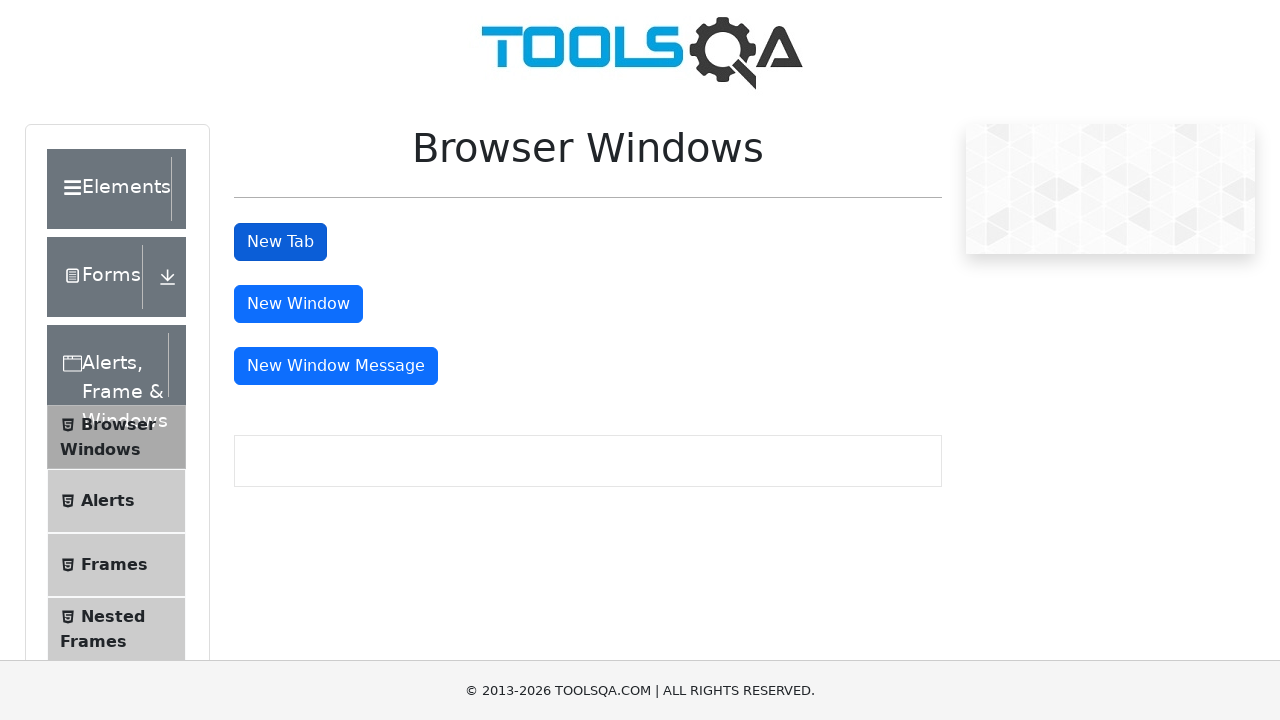

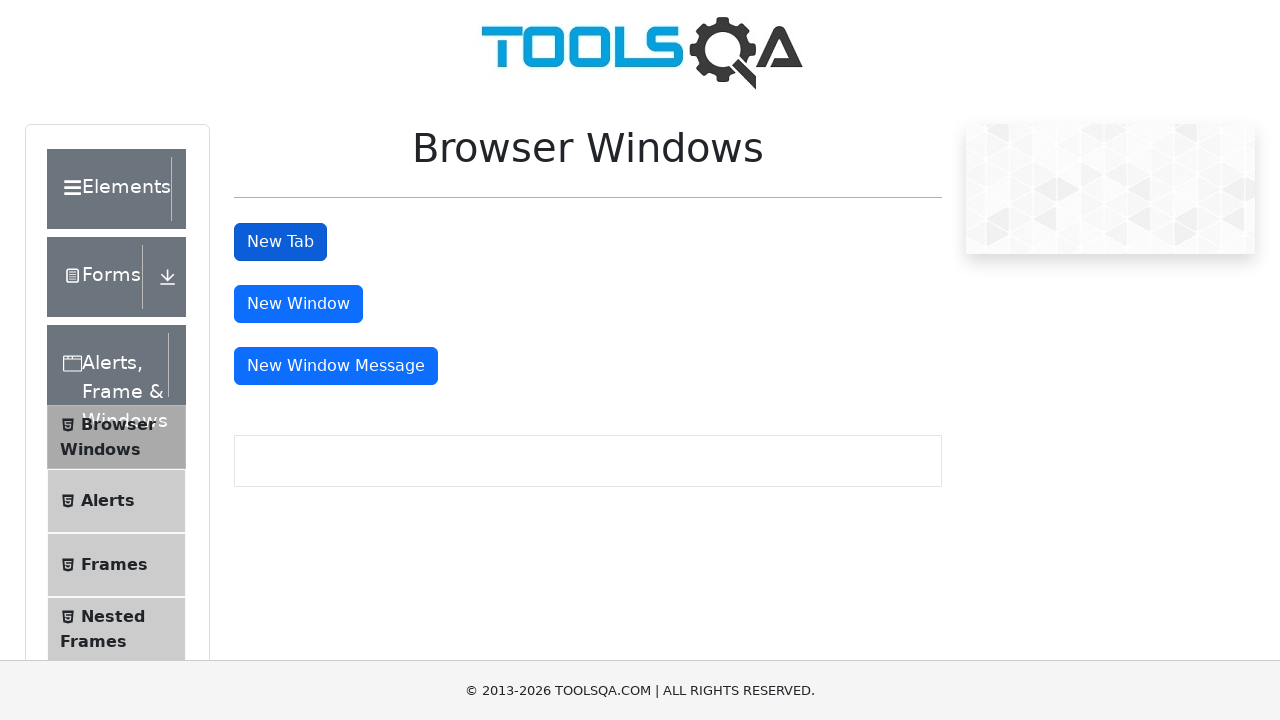